Clicks on "Submit new Language" menu item and verifies the submenu subtitle displays "Submit New Language"

Starting URL: http://www.99-bottles-of-beer.net/

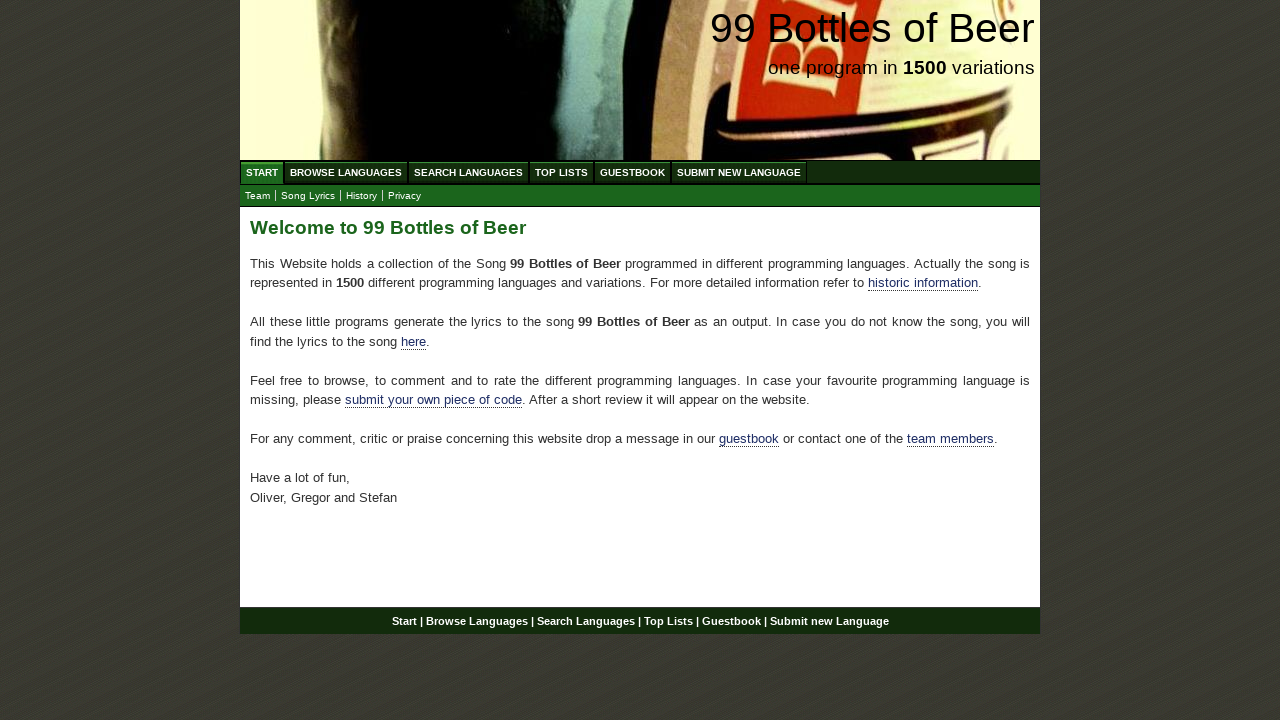

Clicked on 'Submit new Language' menu item at (829, 621) on xpath=//p/a[contains(text(), 'Submit new Language')]
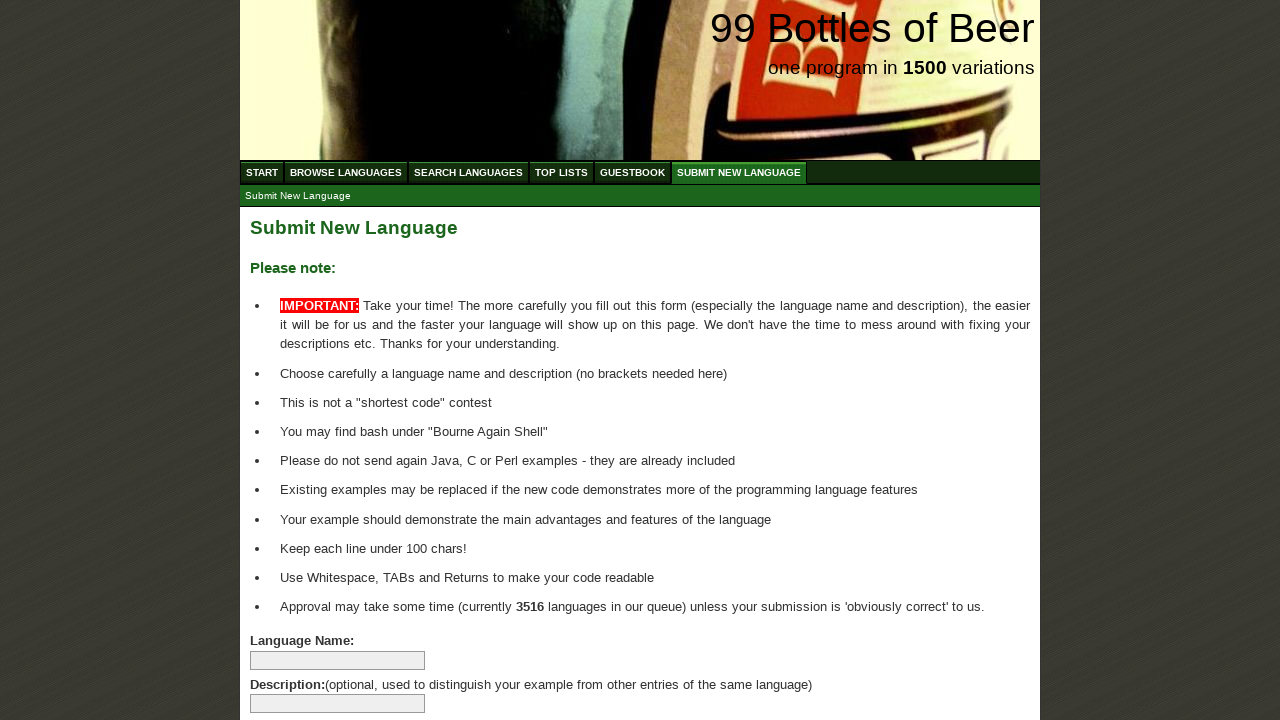

Retrieved submenu subtitle text
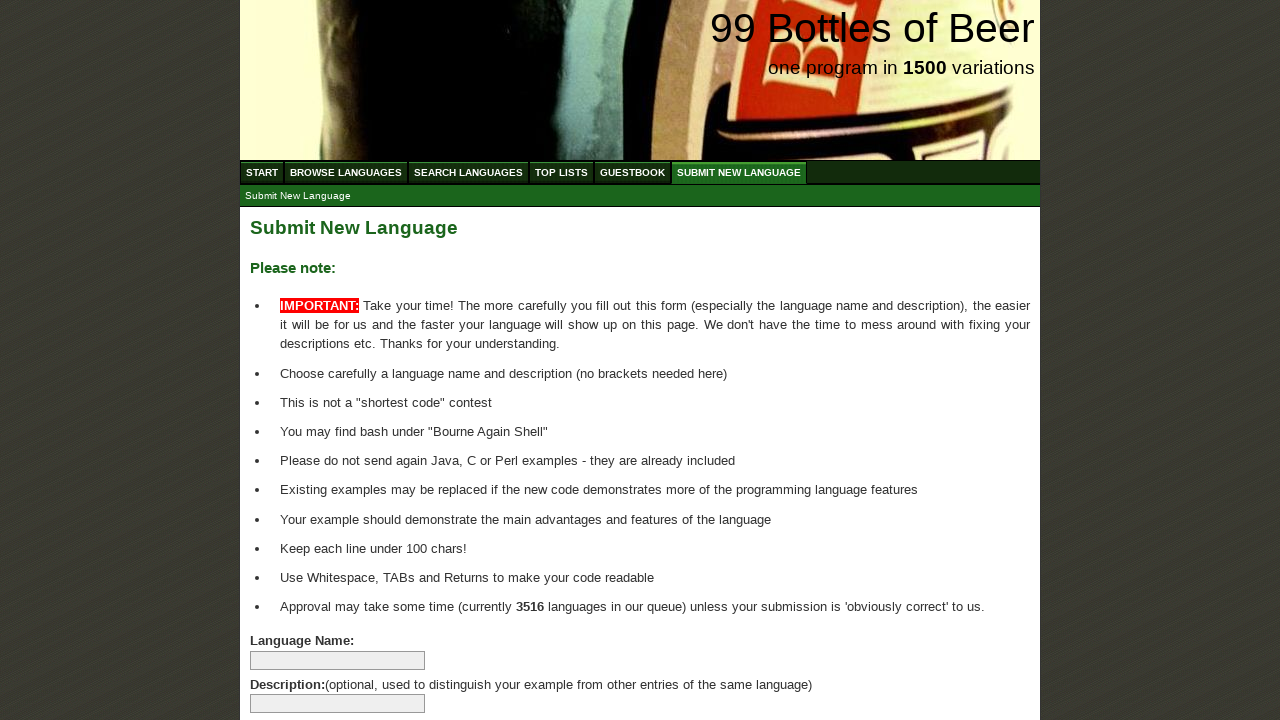

Verified submenu subtitle displays 'Submit New Language'
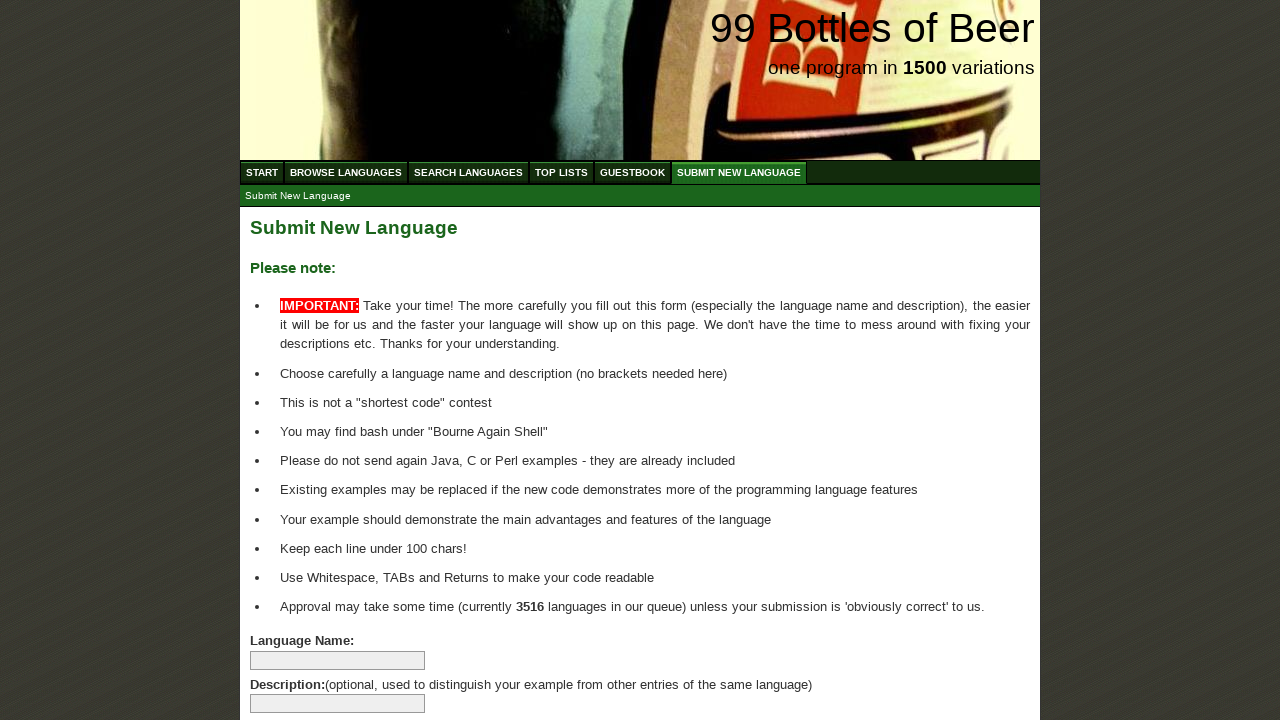

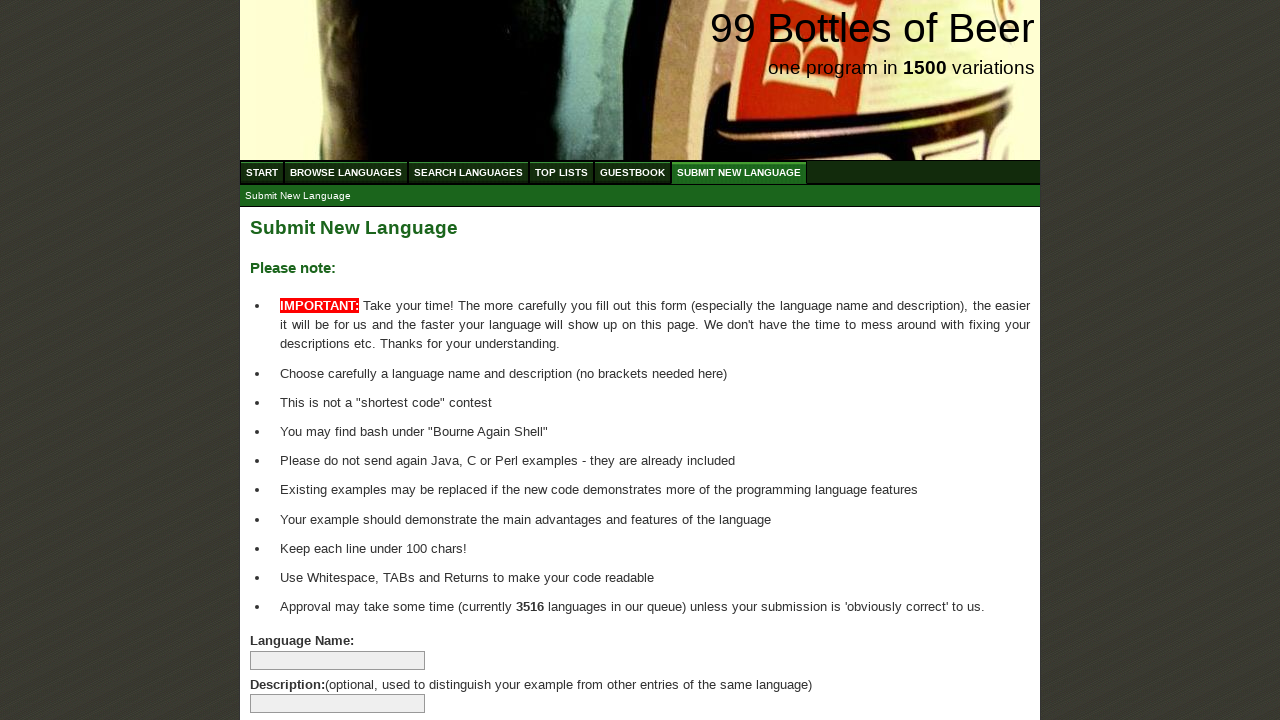